Tests alert handling functionality by entering a name, triggering an alert, verifying the alert text contains the entered name, and accepting the alert

Starting URL: https://rahulshettyacademy.com/AutomationPractice/

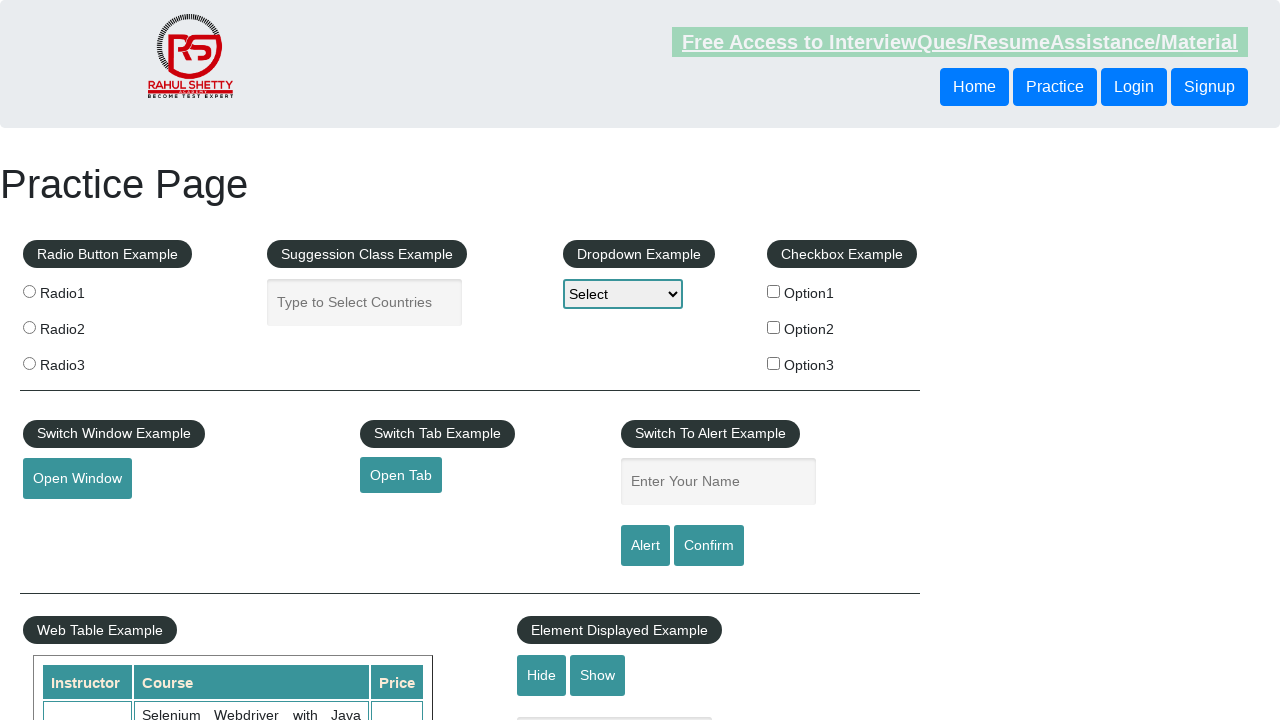

Navigated to AutomationPractice URL
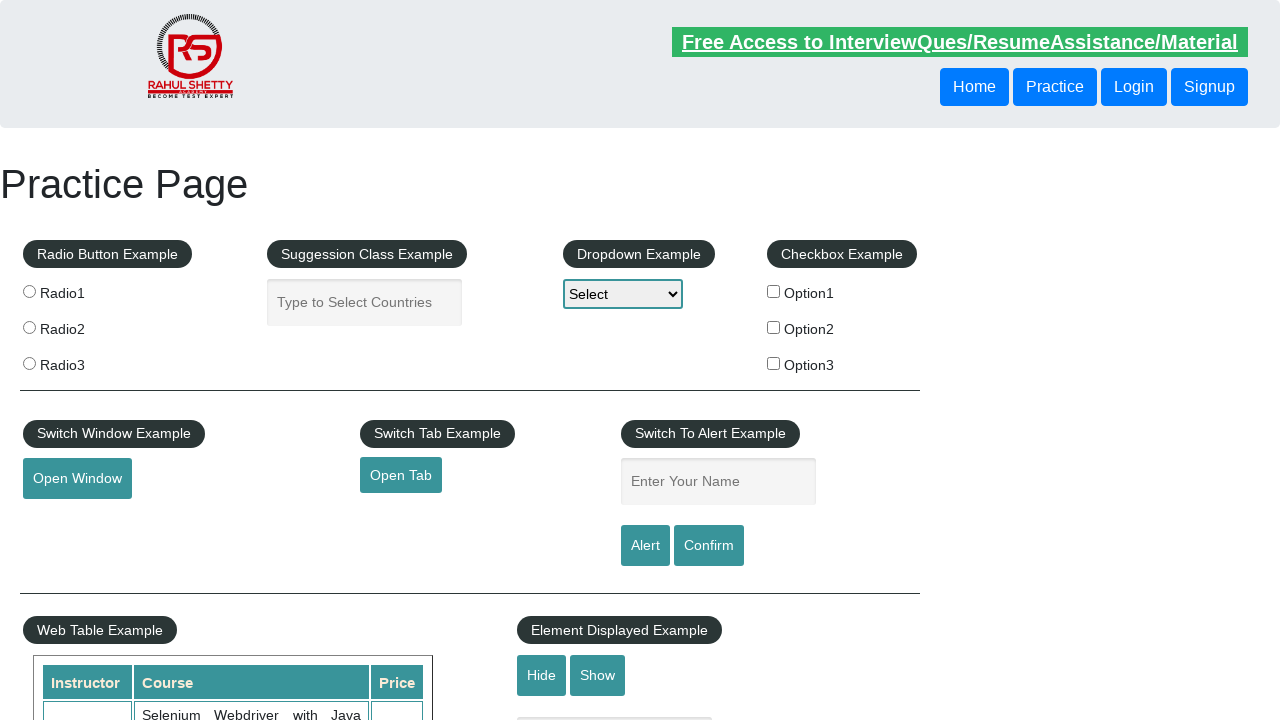

Filled name input field with 'Elgun Guluyev' on #name
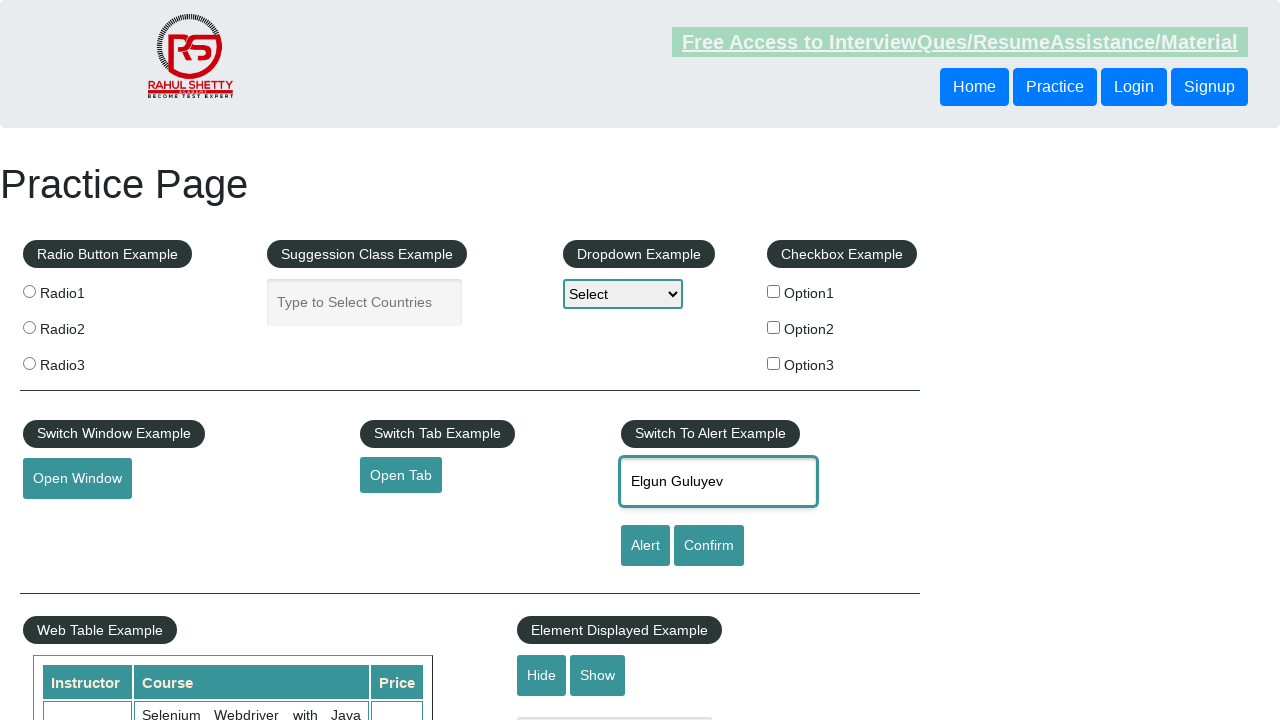

Clicked alert button to trigger alert at (645, 546) on [id='alertbtn']
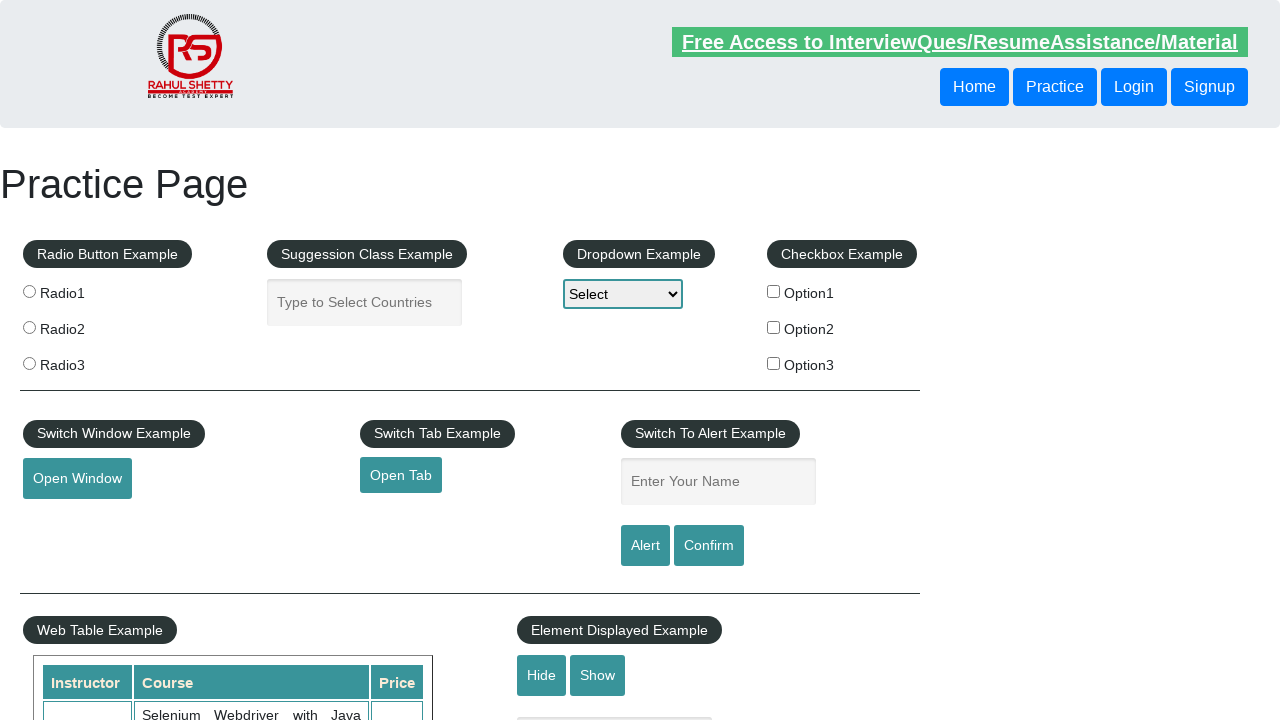

Set up dialog handler to accept alerts
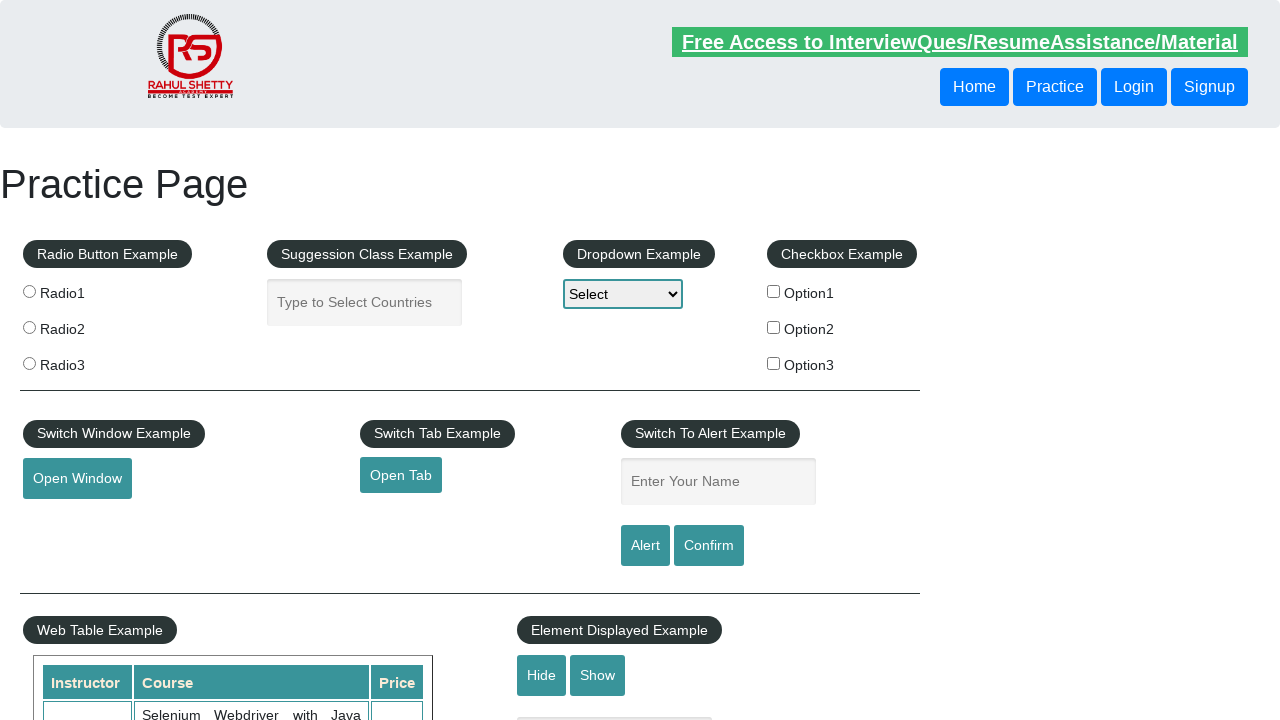

Triggered alert button via JavaScript and accepted the alert
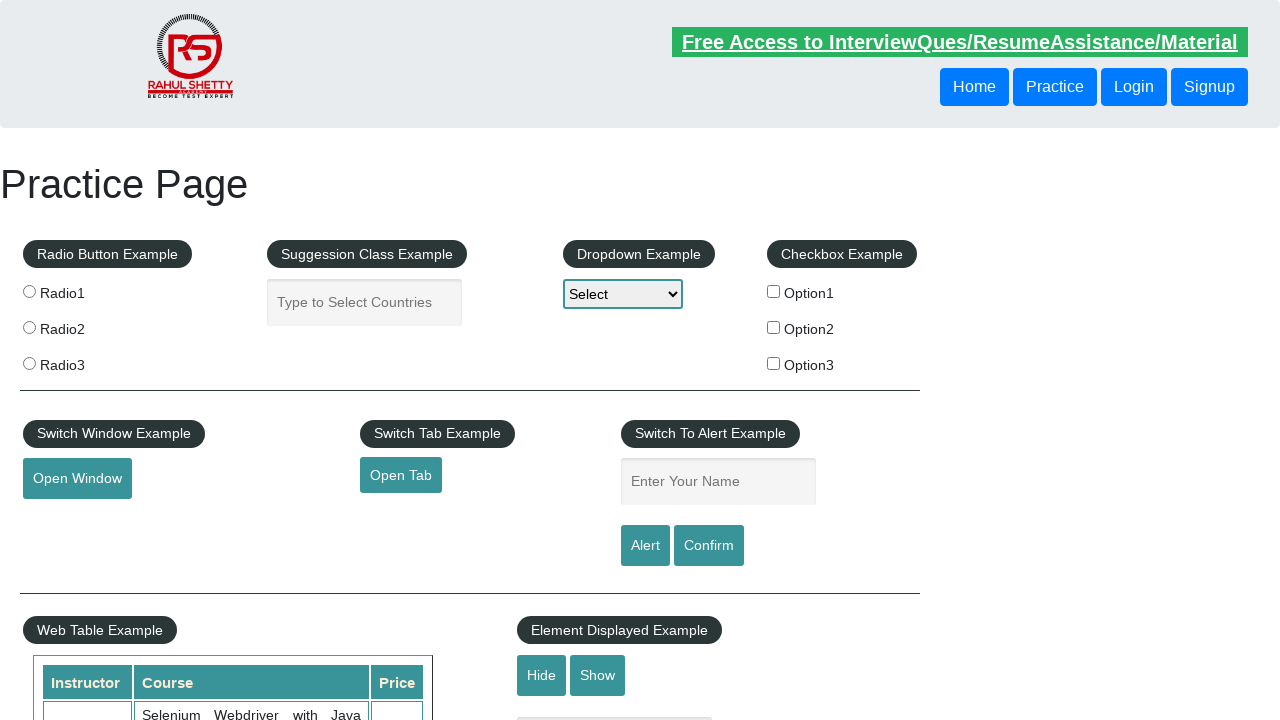

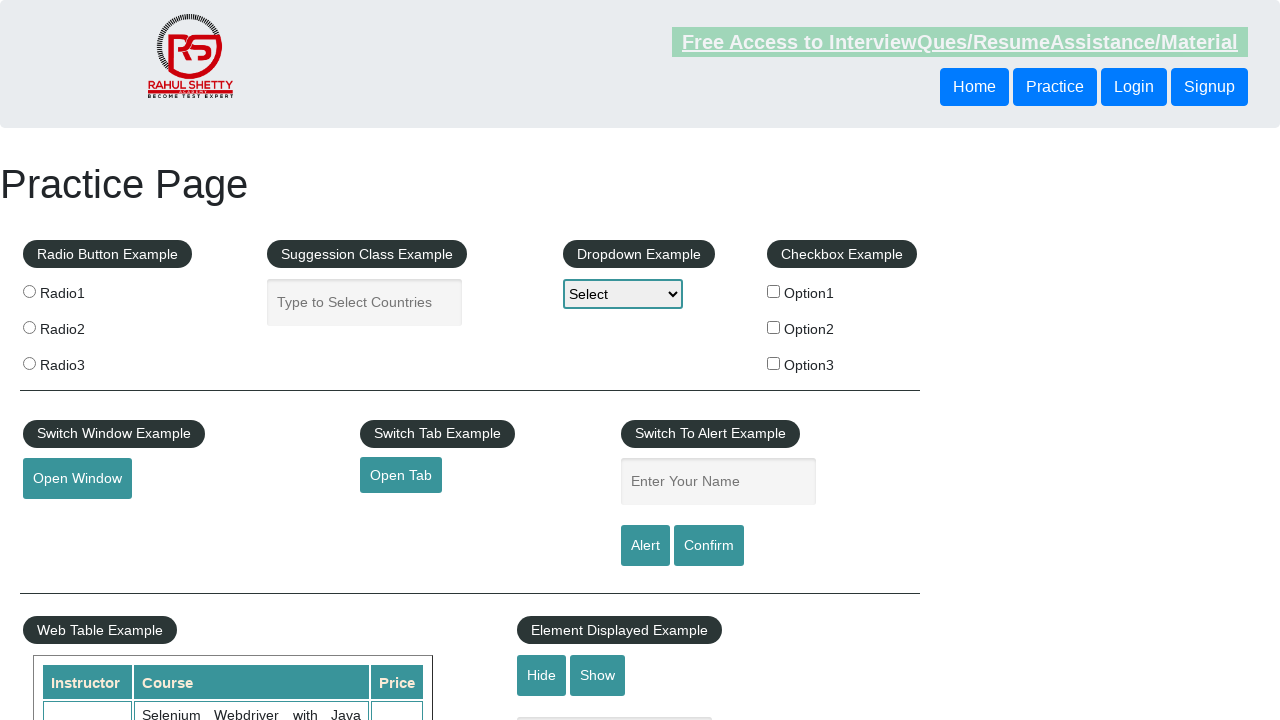